Tests mouse right-click functionality on a context menu demo page by performing a right-click action on a button to trigger a context menu.

Starting URL: https://swisnl.github.io/jQuery-contextMenu/demo.html

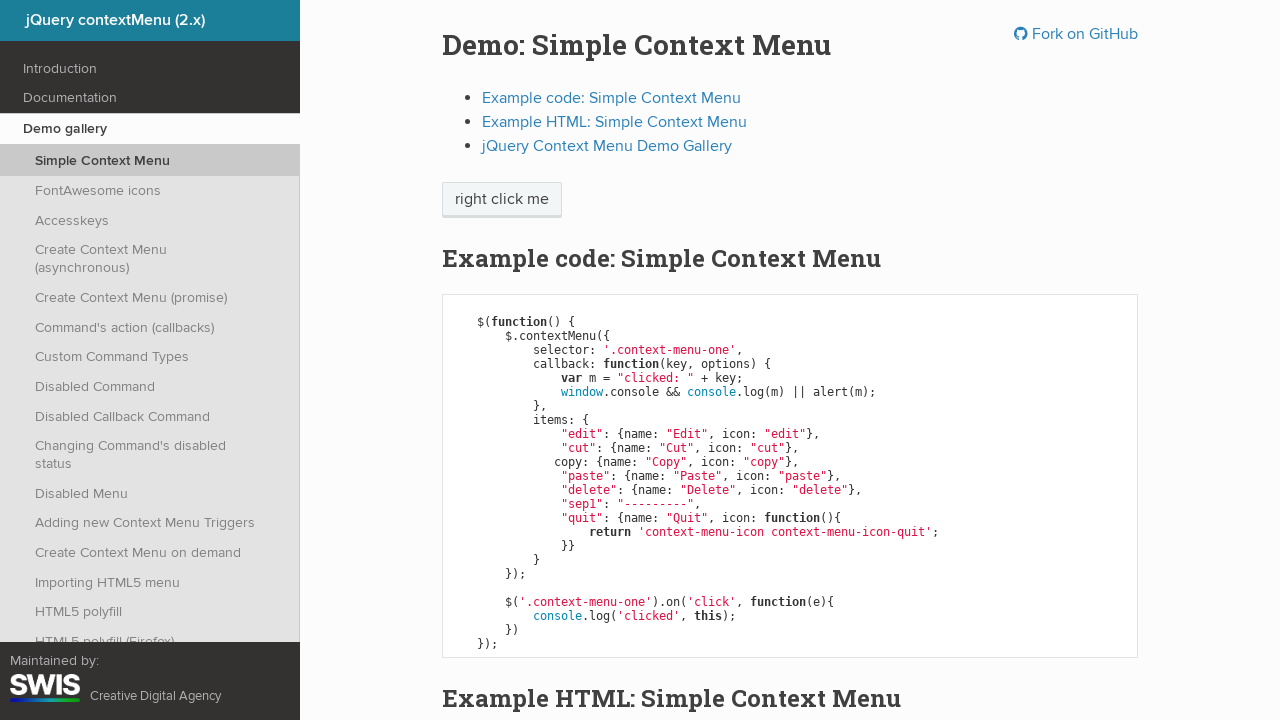

Located the context menu button element
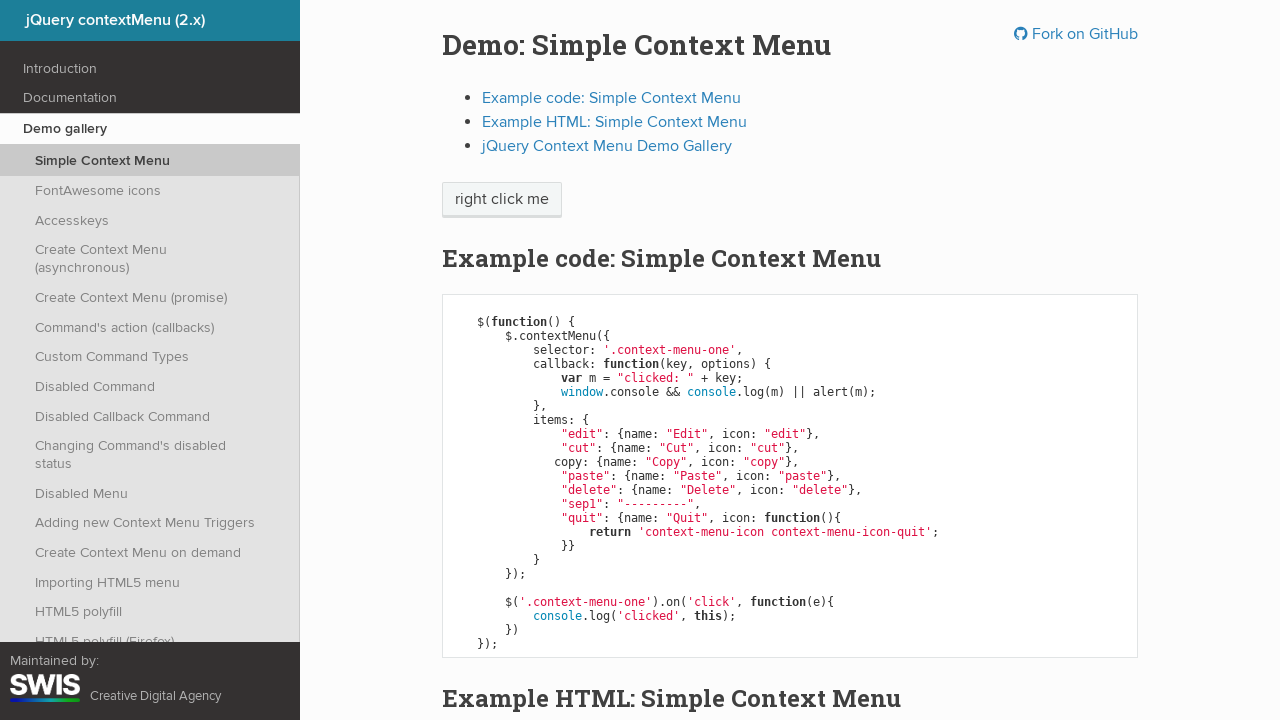

Right-clicked the button to trigger context menu at (502, 200) on .context-menu-one.btn.btn-neutral
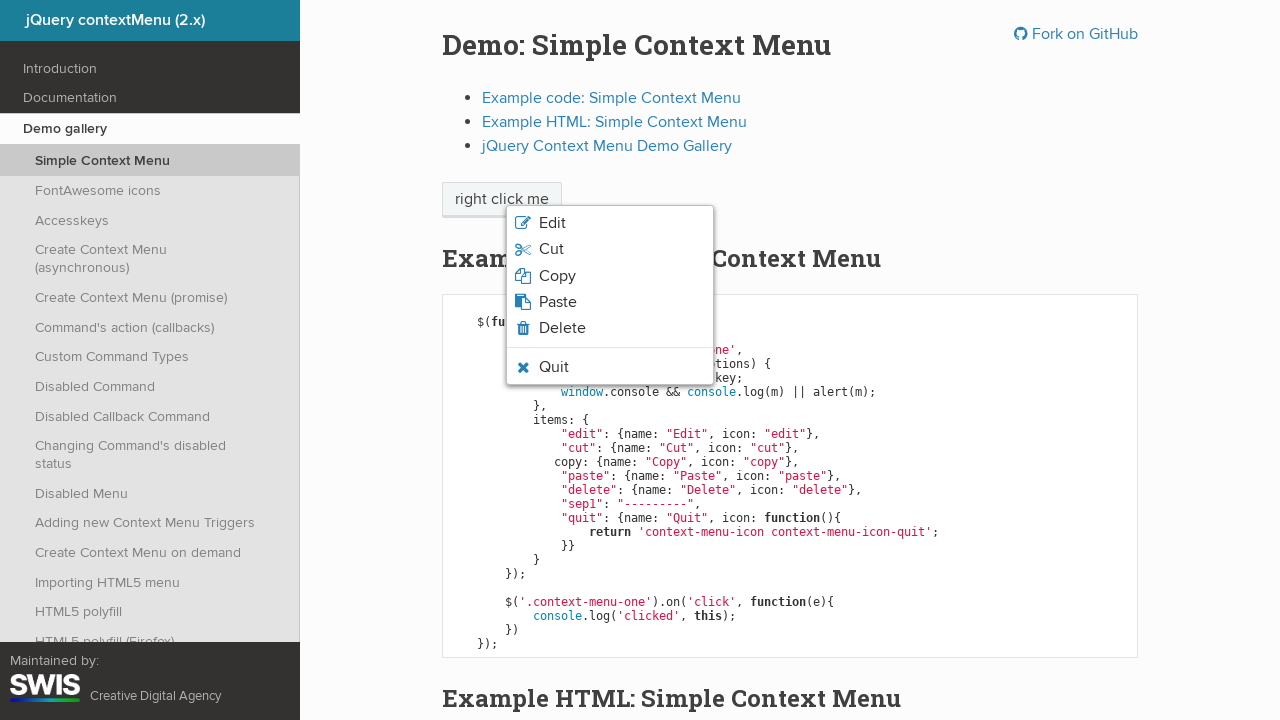

Context menu appeared on the page
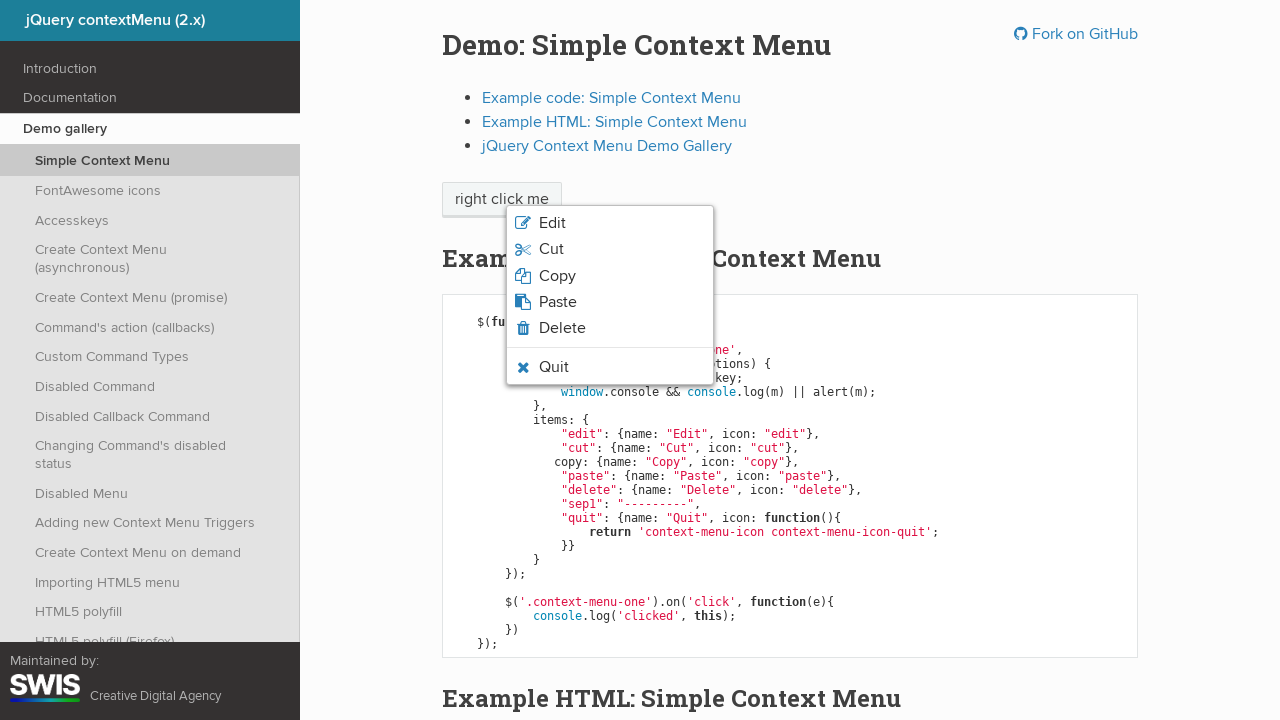

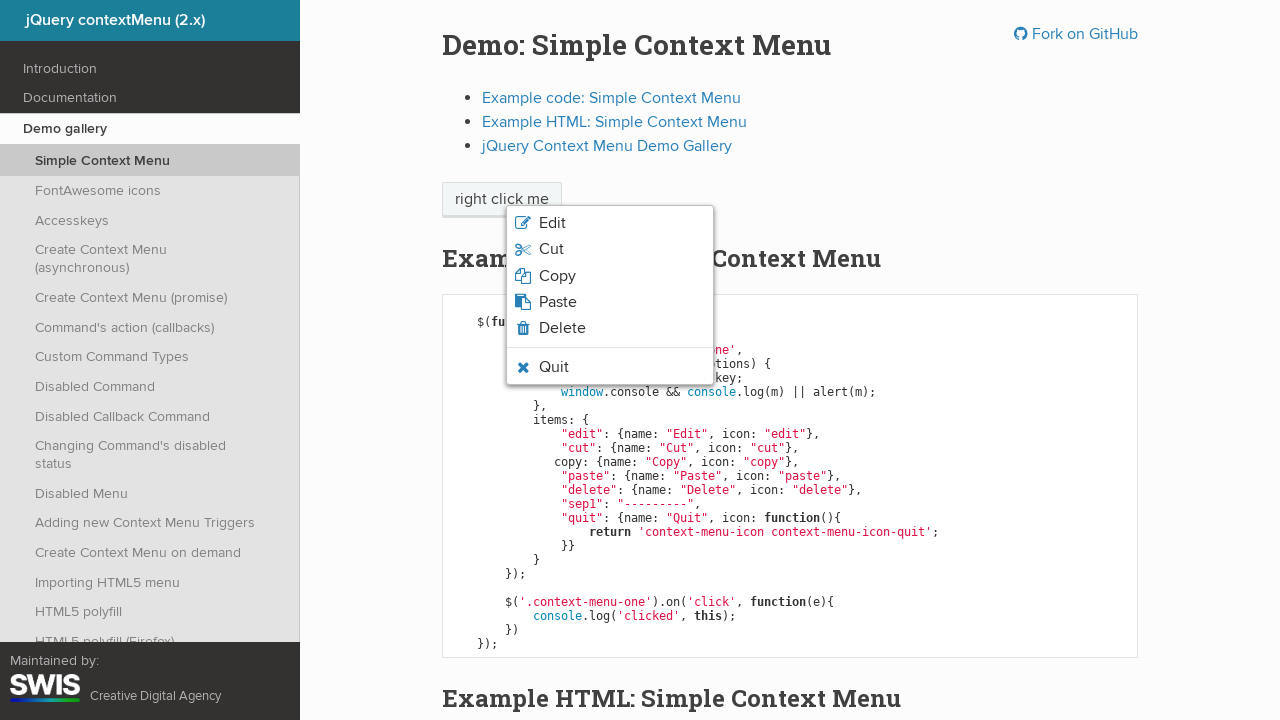